Navigates to the DemoQA select menu page and interacts with the old-style select dropdown, retrieving and verifying the available options.

Starting URL: https://demoqa.com/select-menu

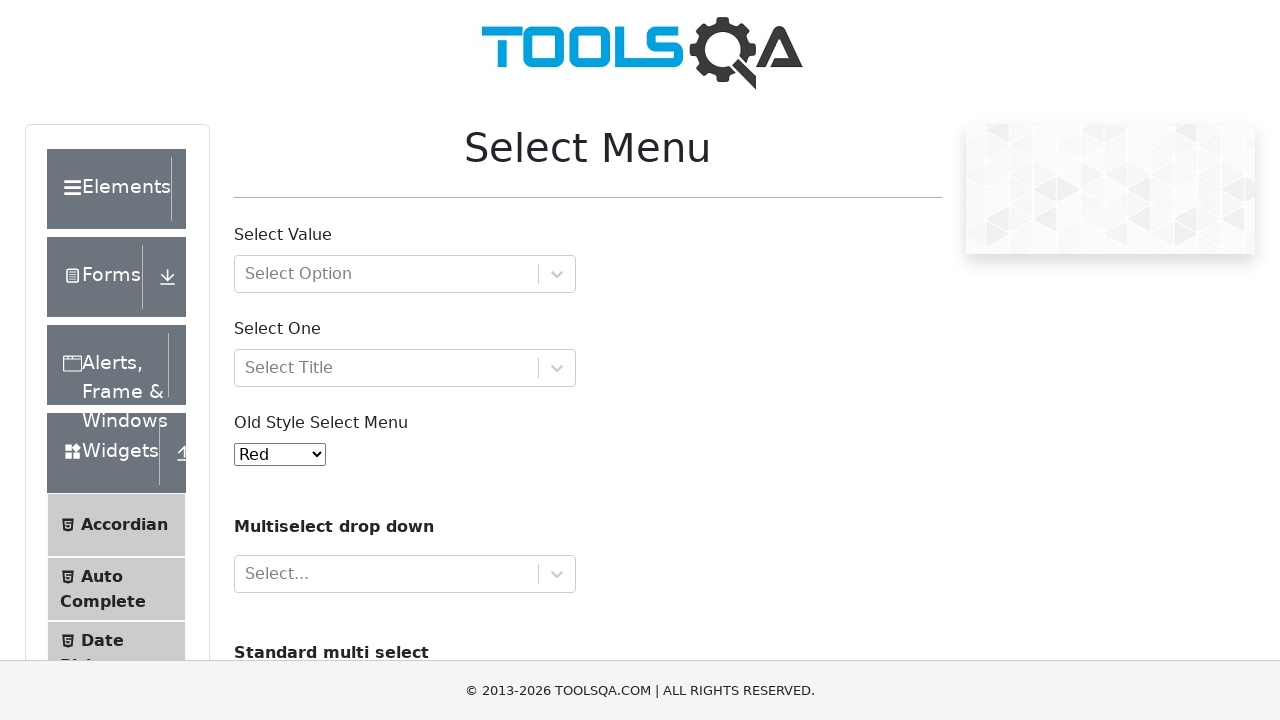

Navigated to DemoQA select menu page
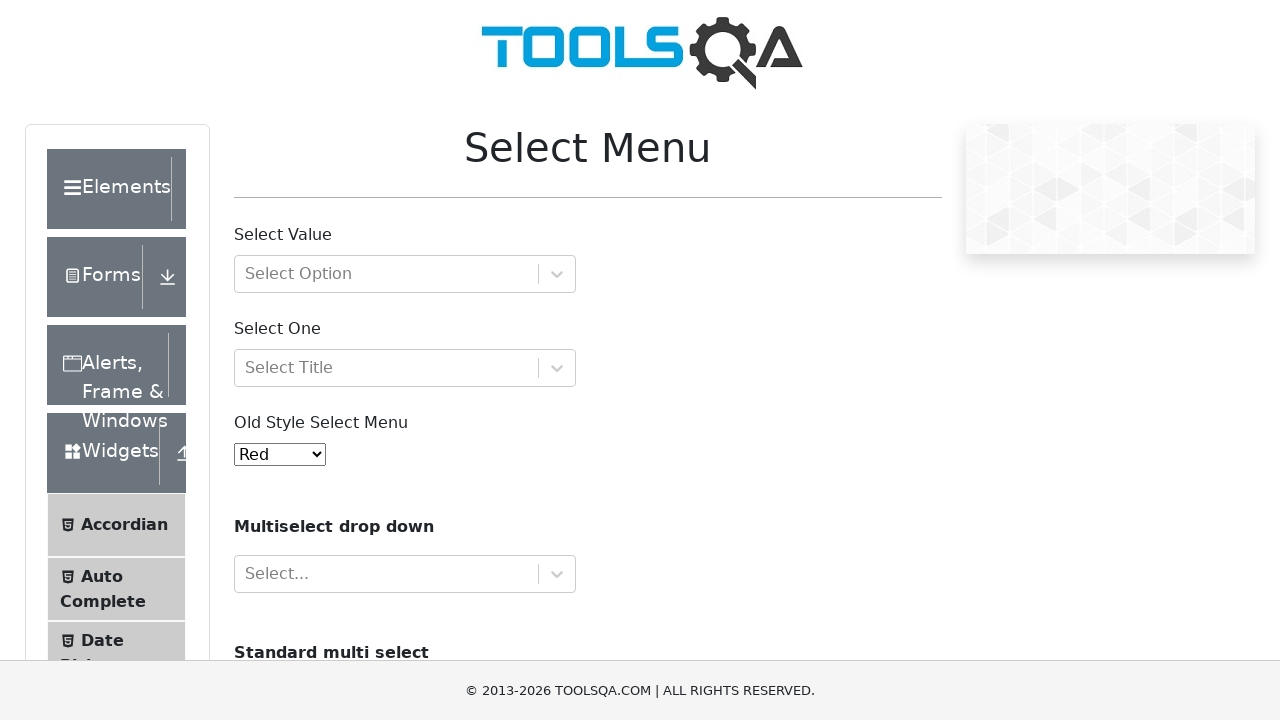

Old-style select menu loaded
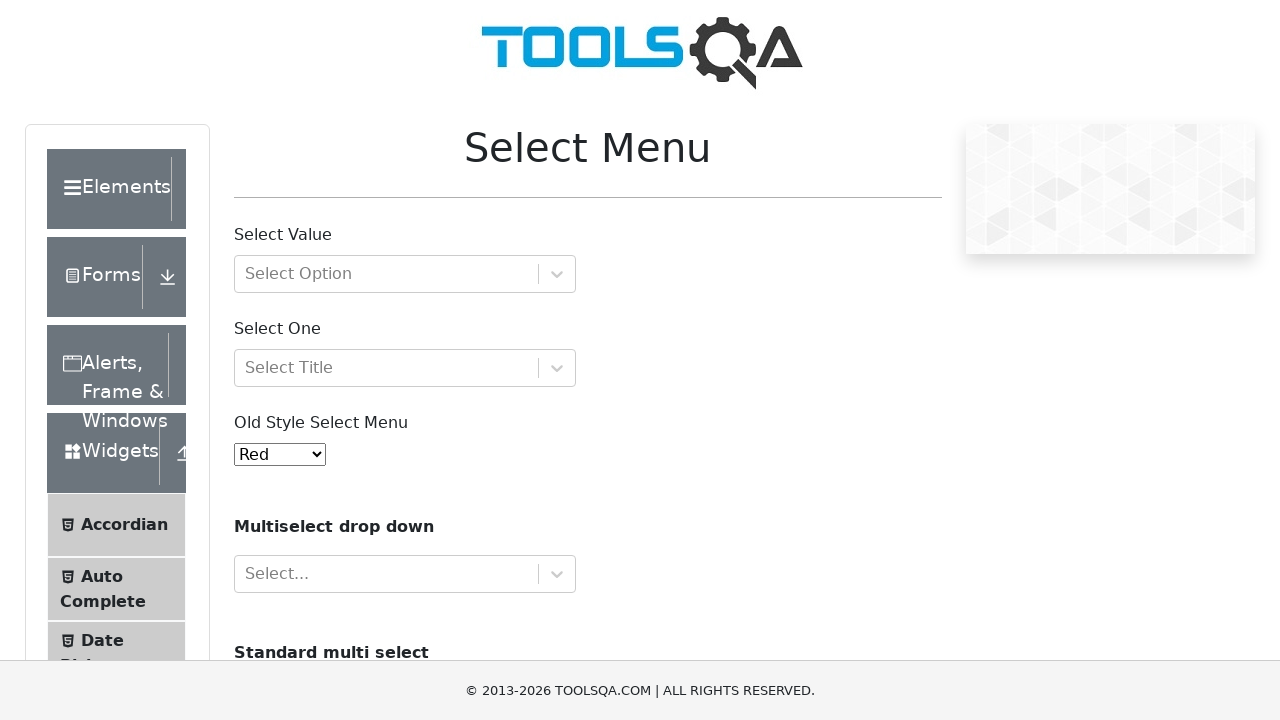

Located old-style select menu element
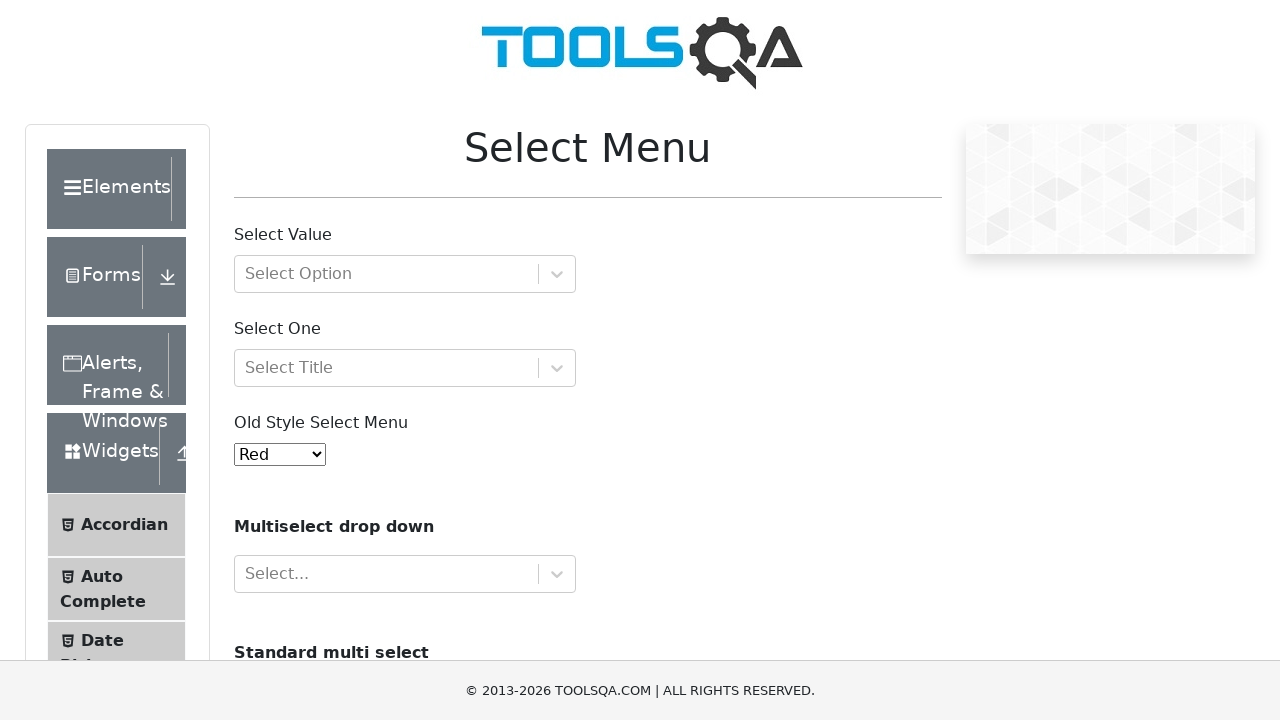

Confirmed select menu is visible
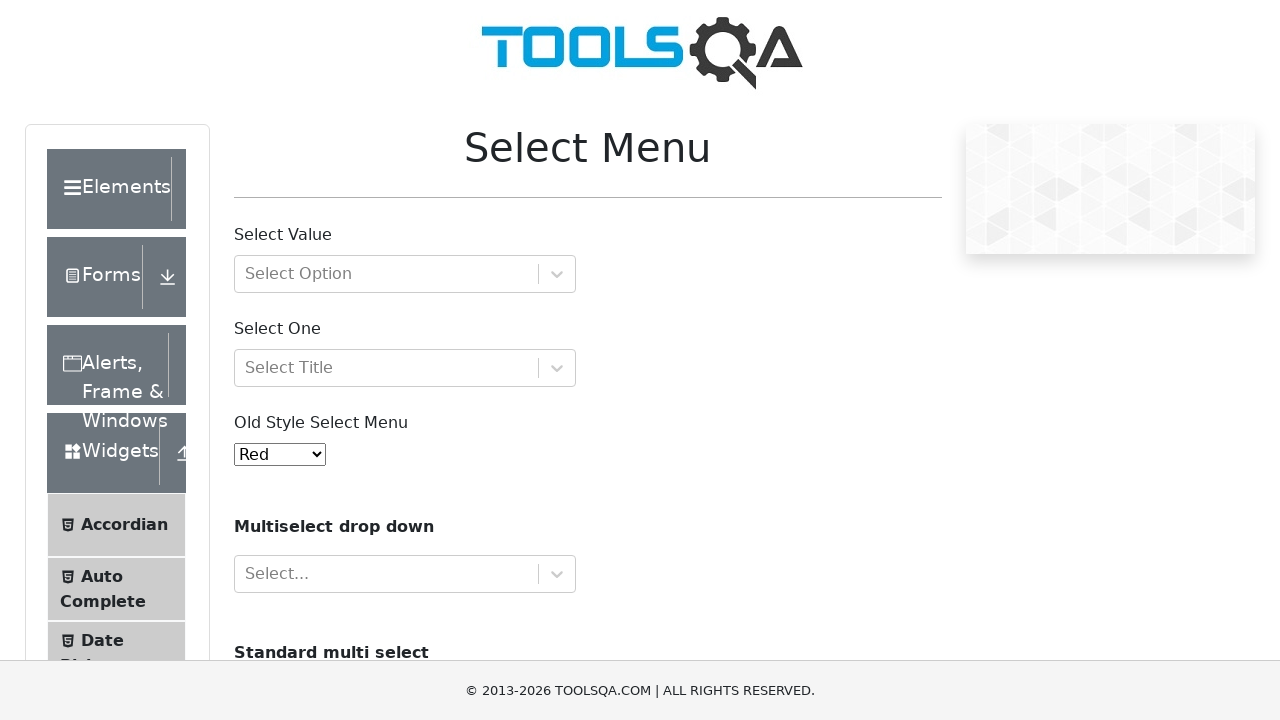

Retrieved 11 available options from dropdown
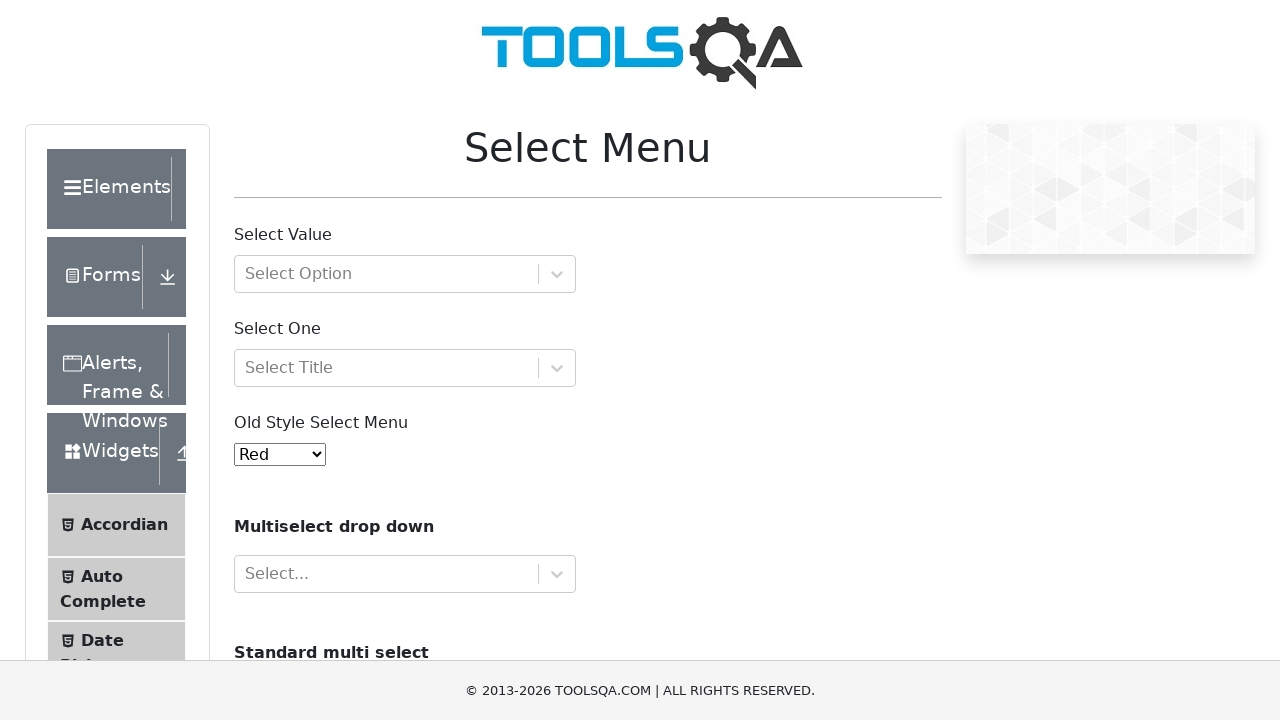

Selected option at index 2 from dropdown on #oldSelectMenu
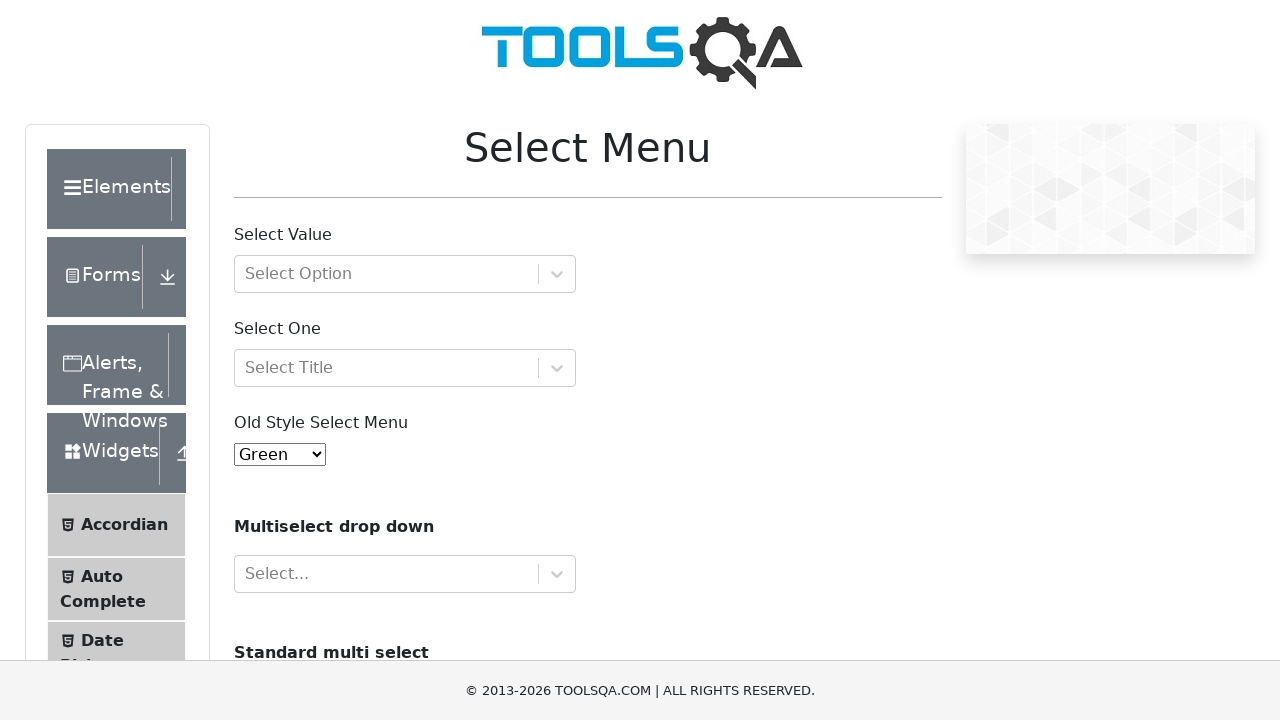

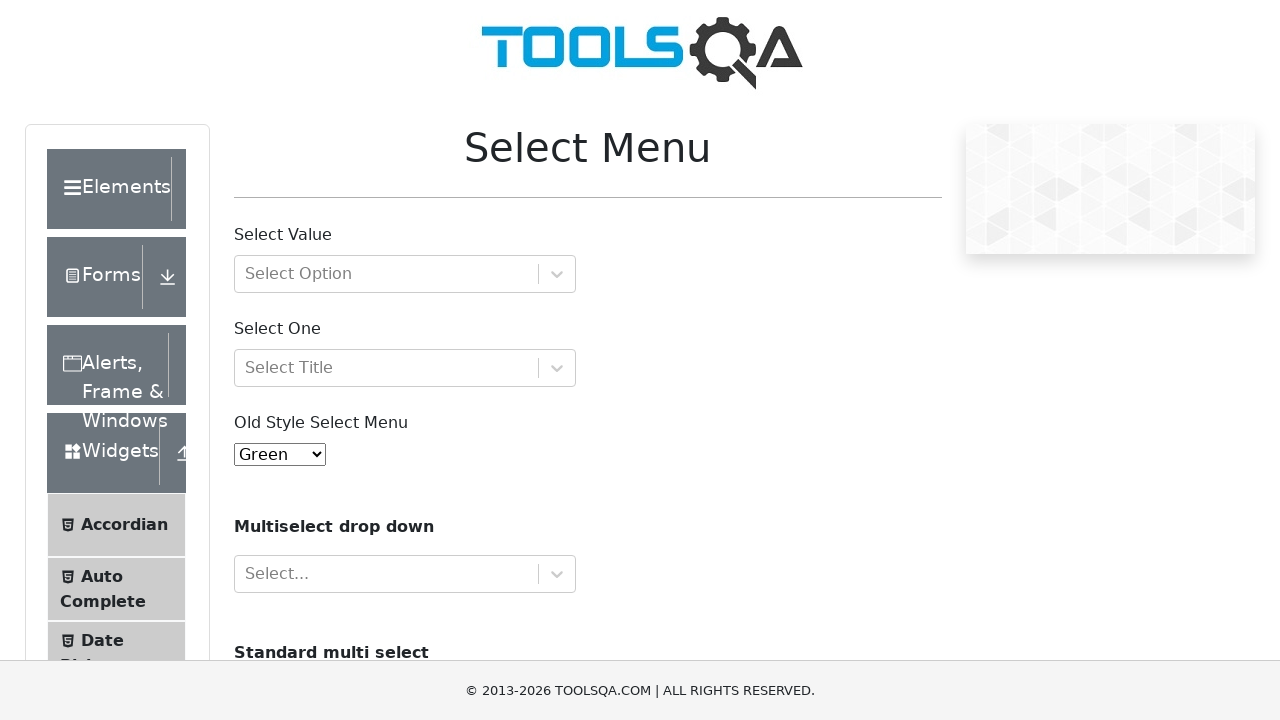